Tests the JioMart homepage by locating the JioMart logo element and verifying its presence on the page.

Starting URL: https://www.jiomart.com/

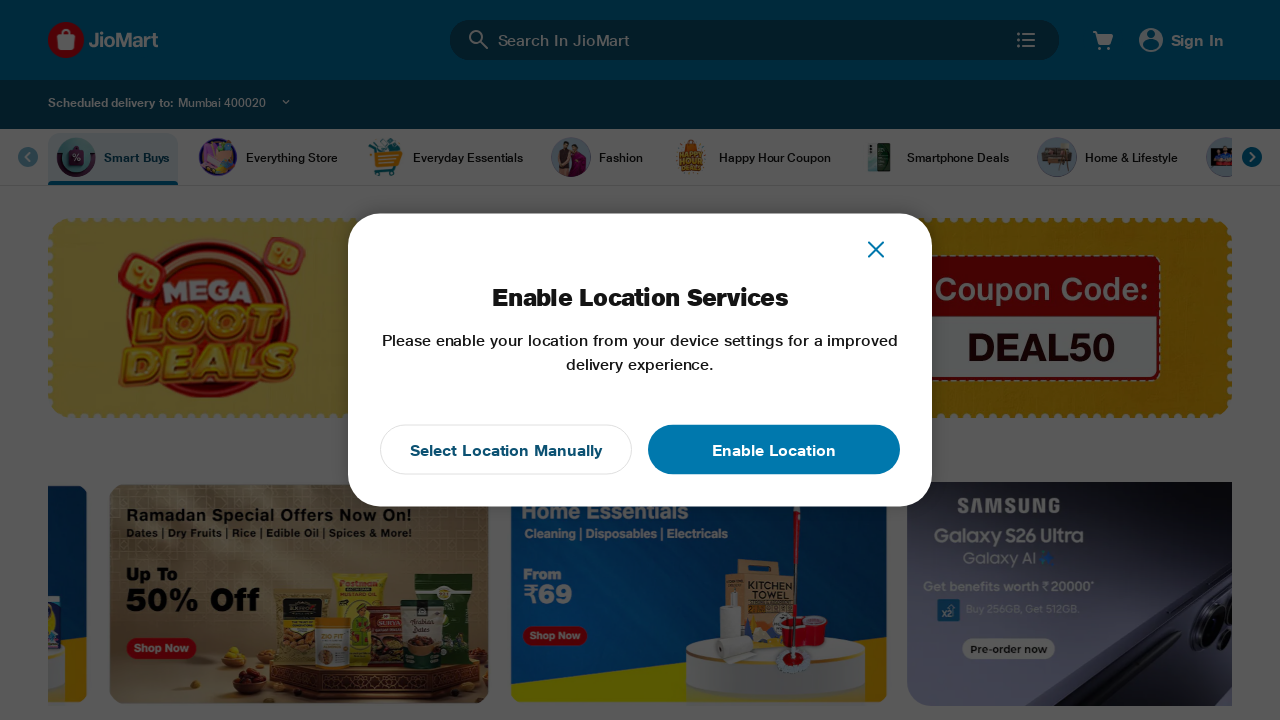

JioMart logo element located and waited for visibility
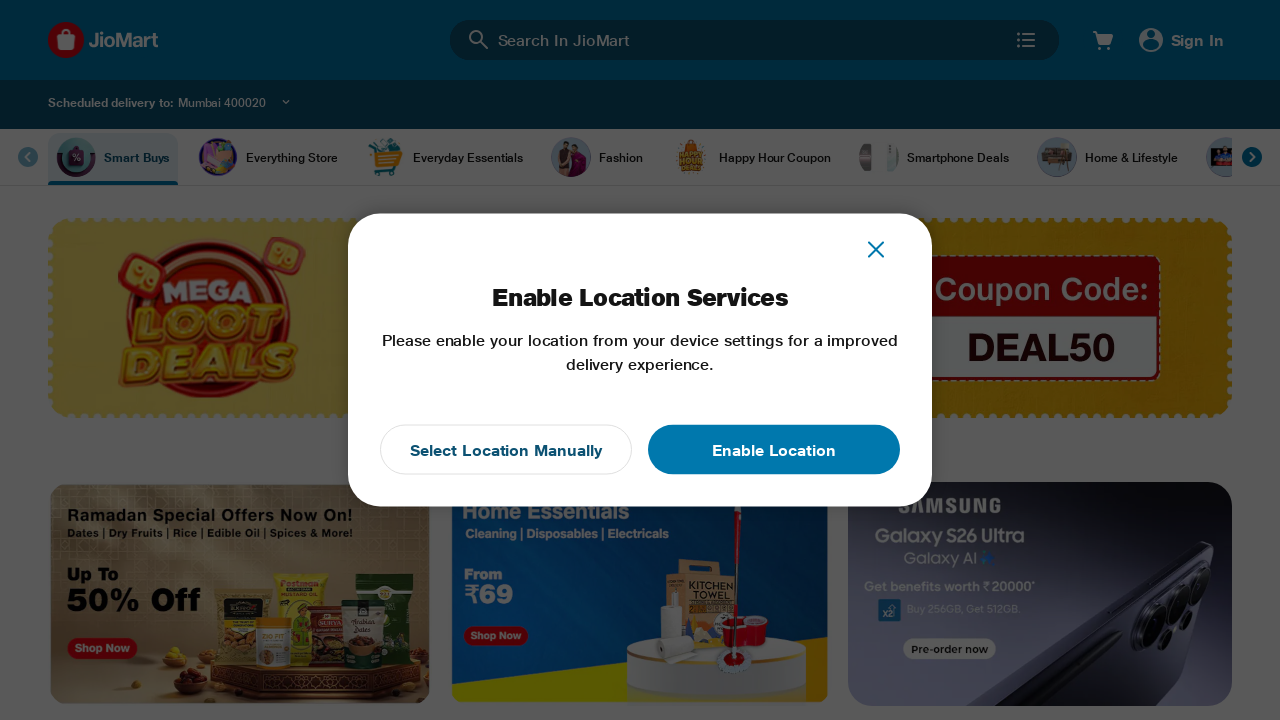

Retrieved logo alt text: 'JioMart'
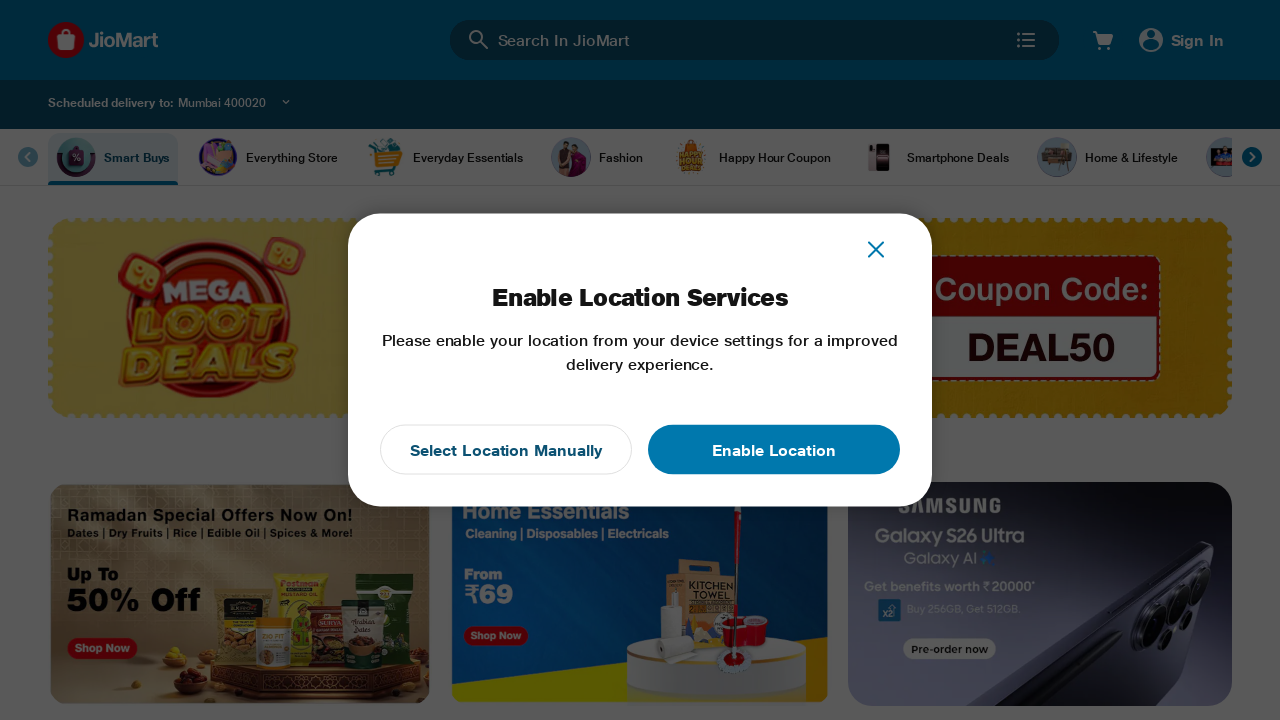

Verified JioMart logo alt text matches expected value: 'JioMart'
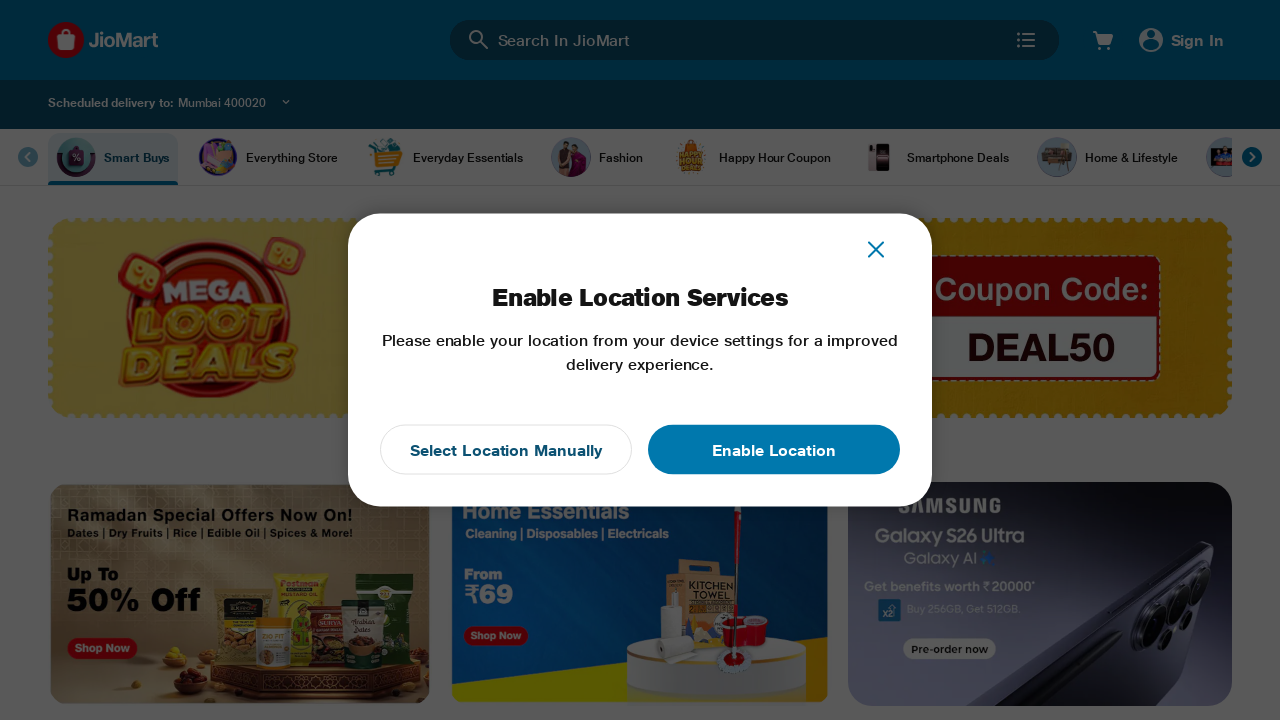

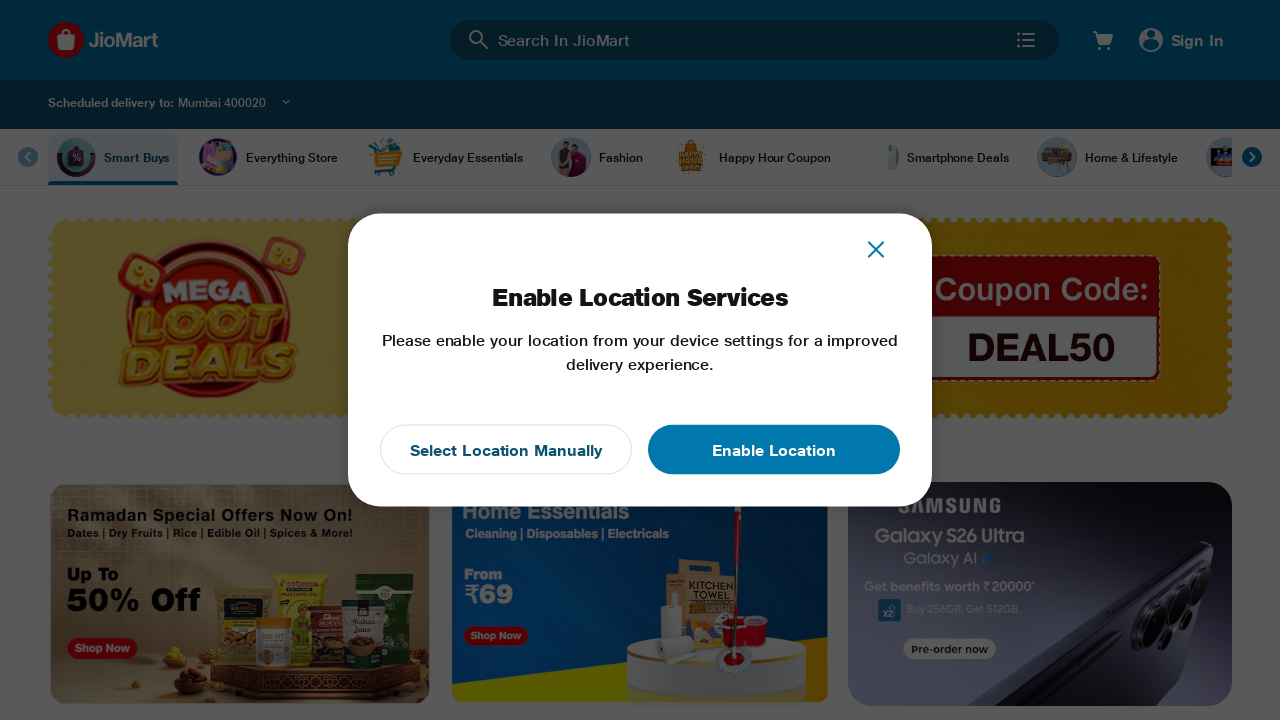